Navigates to Python.org website and performs a search for "python" using the search box and submit button

Starting URL: https://www.python.org/

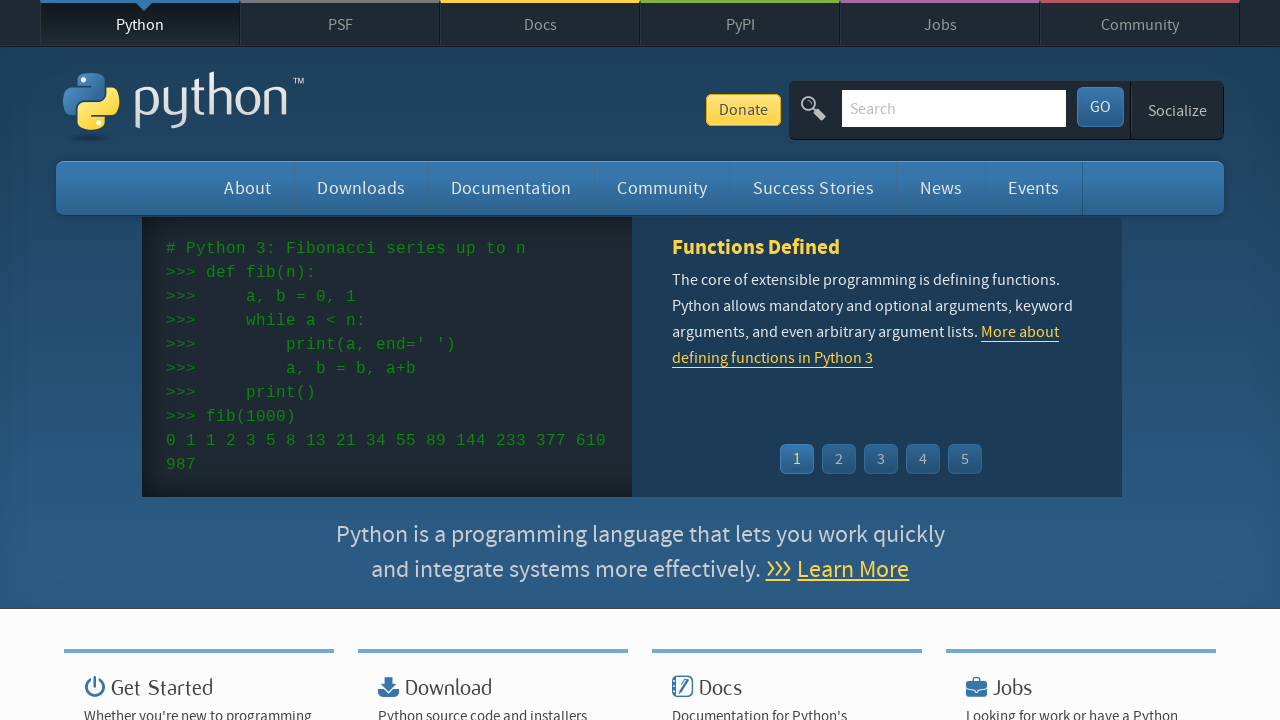

Filled search field with 'python' on #id-search-field
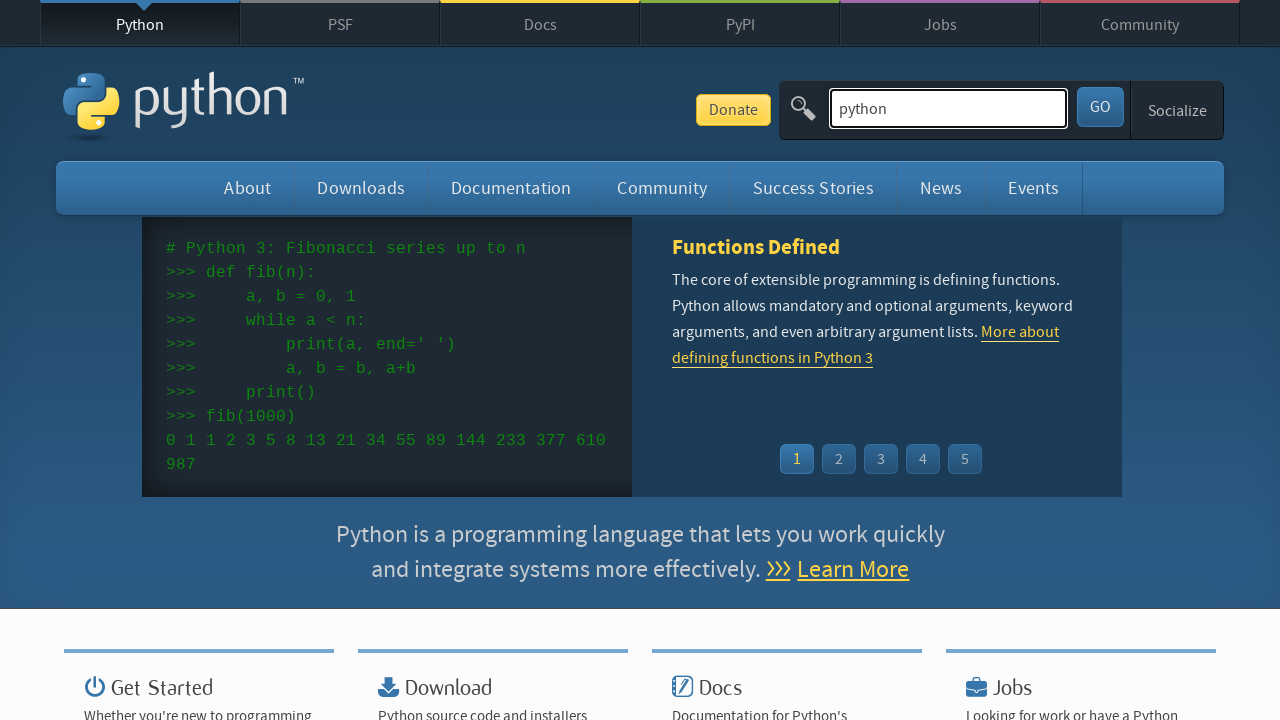

Clicked search submit button at (1100, 107) on button[type='submit']
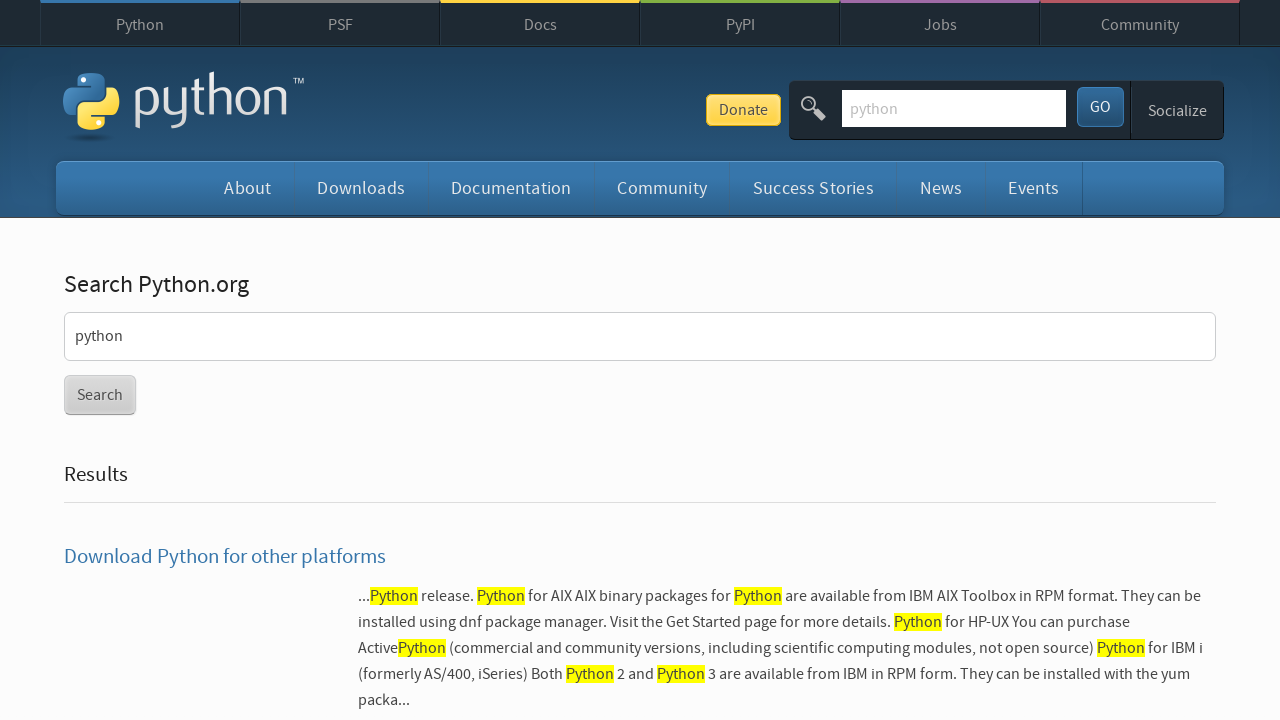

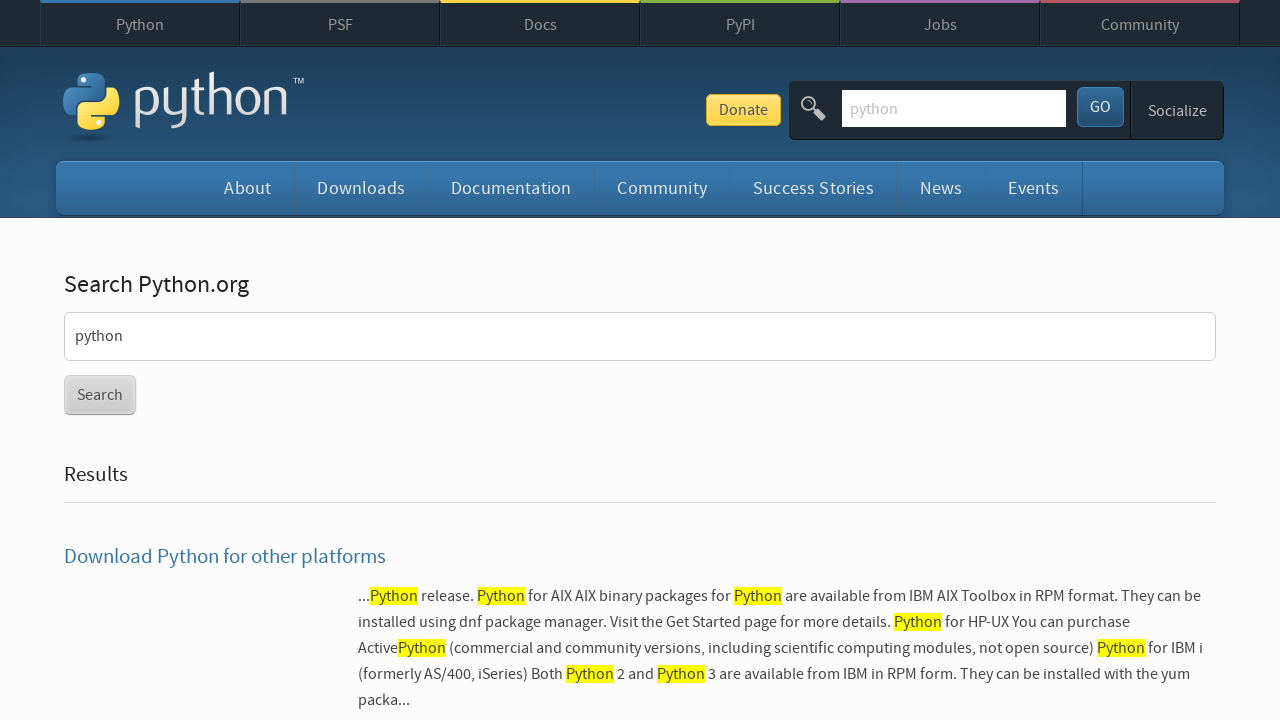